Tests JavaScript prompt alert by clicking a button to trigger the prompt, entering text, and accepting it

Starting URL: https://v1.training-support.net/selenium/javascript-alerts

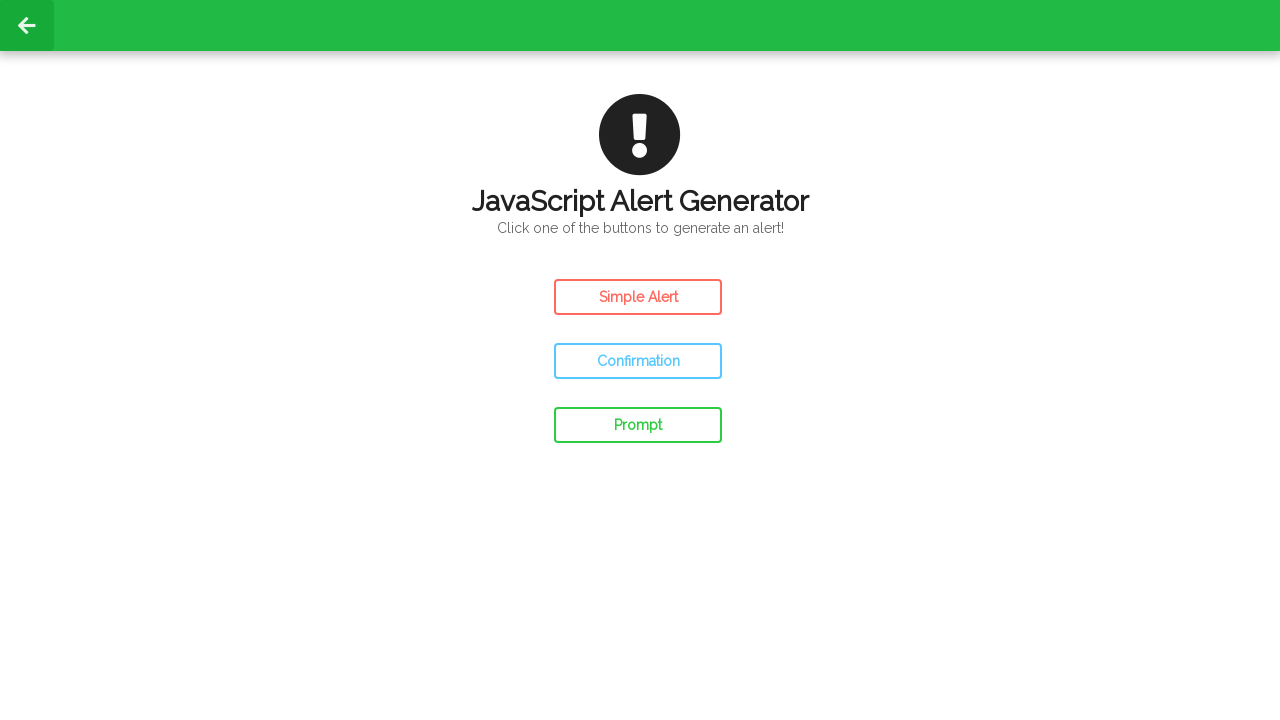

Set up dialog handler to accept prompt with text 'awesome!'
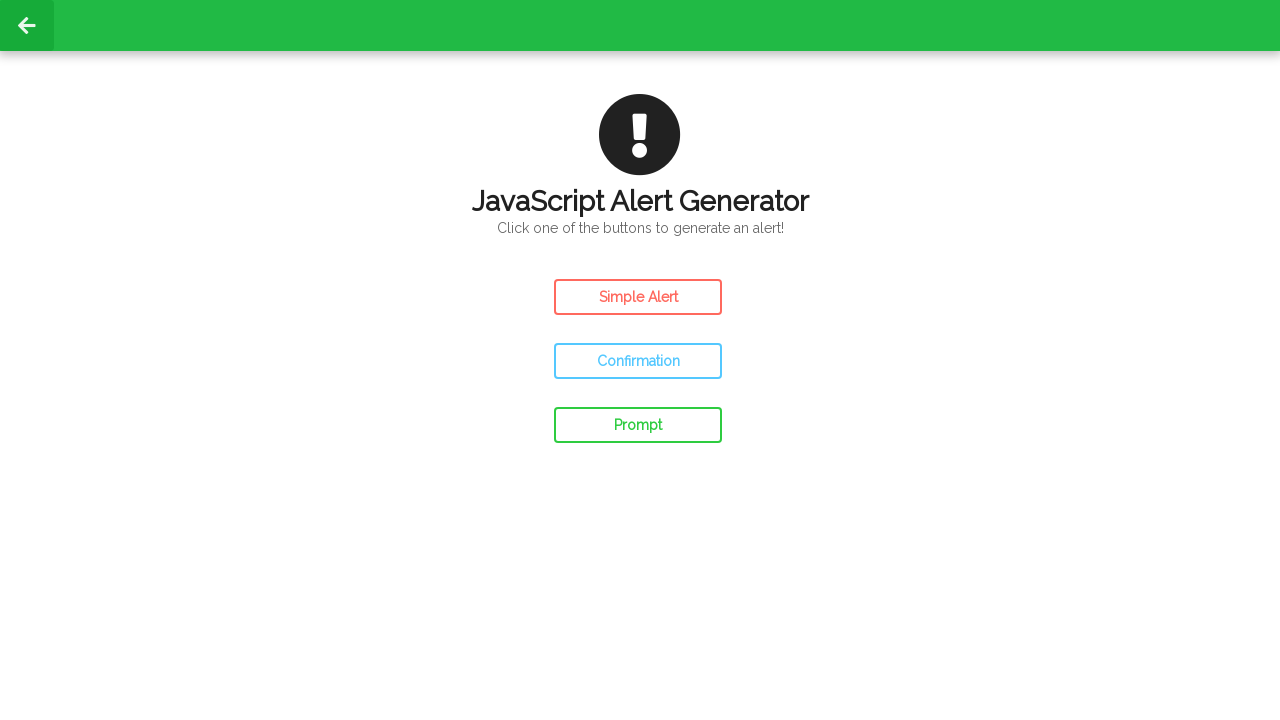

Clicked prompt button to trigger JavaScript prompt alert at (638, 425) on #prompt
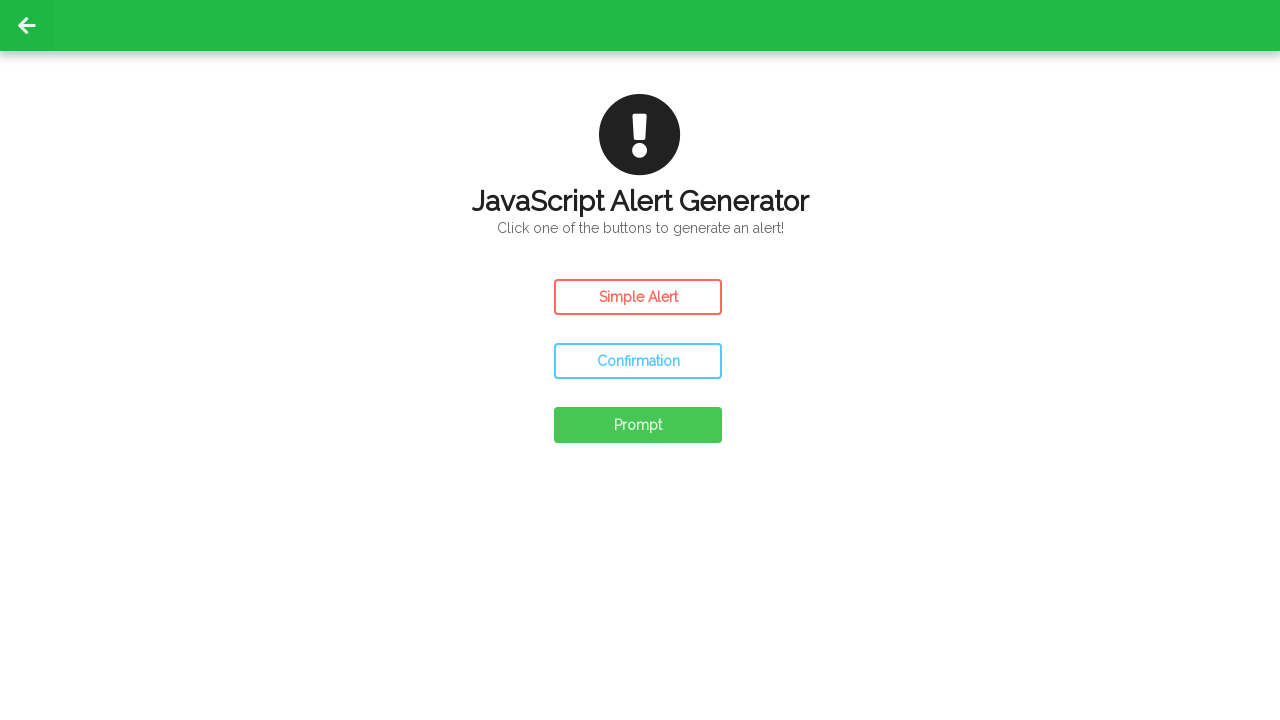

Waited for prompt alert to be handled and processed
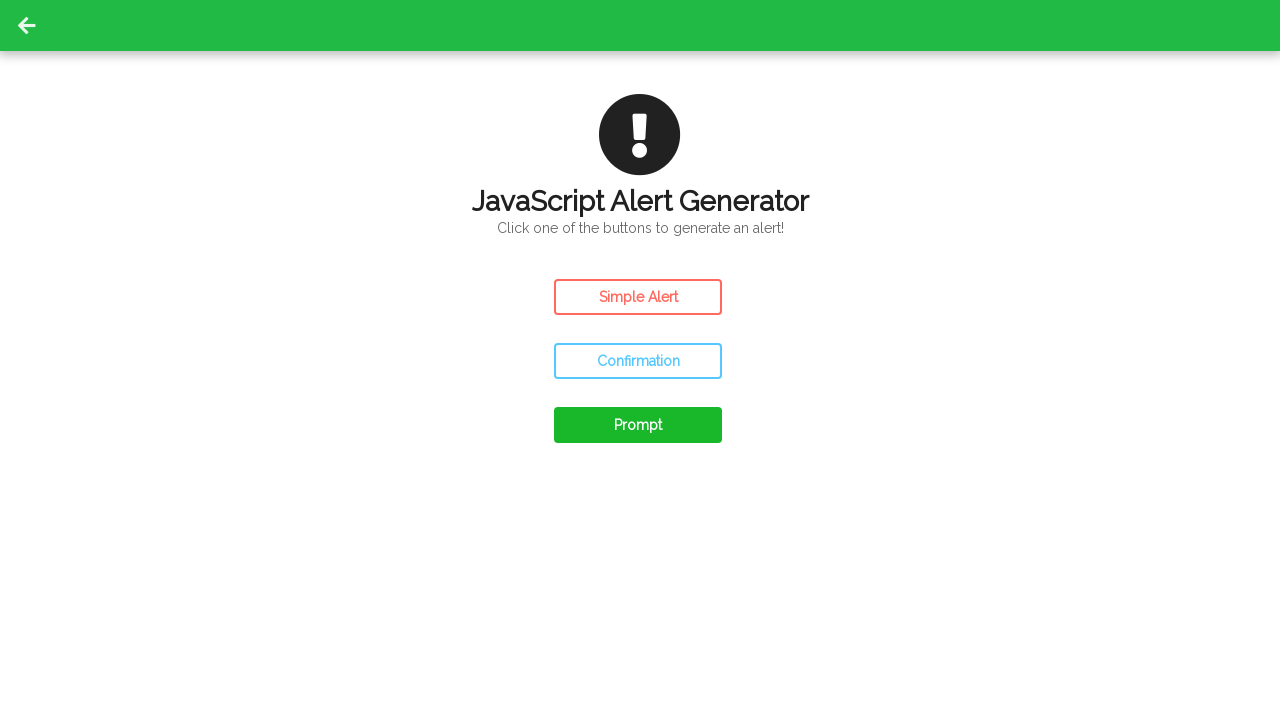

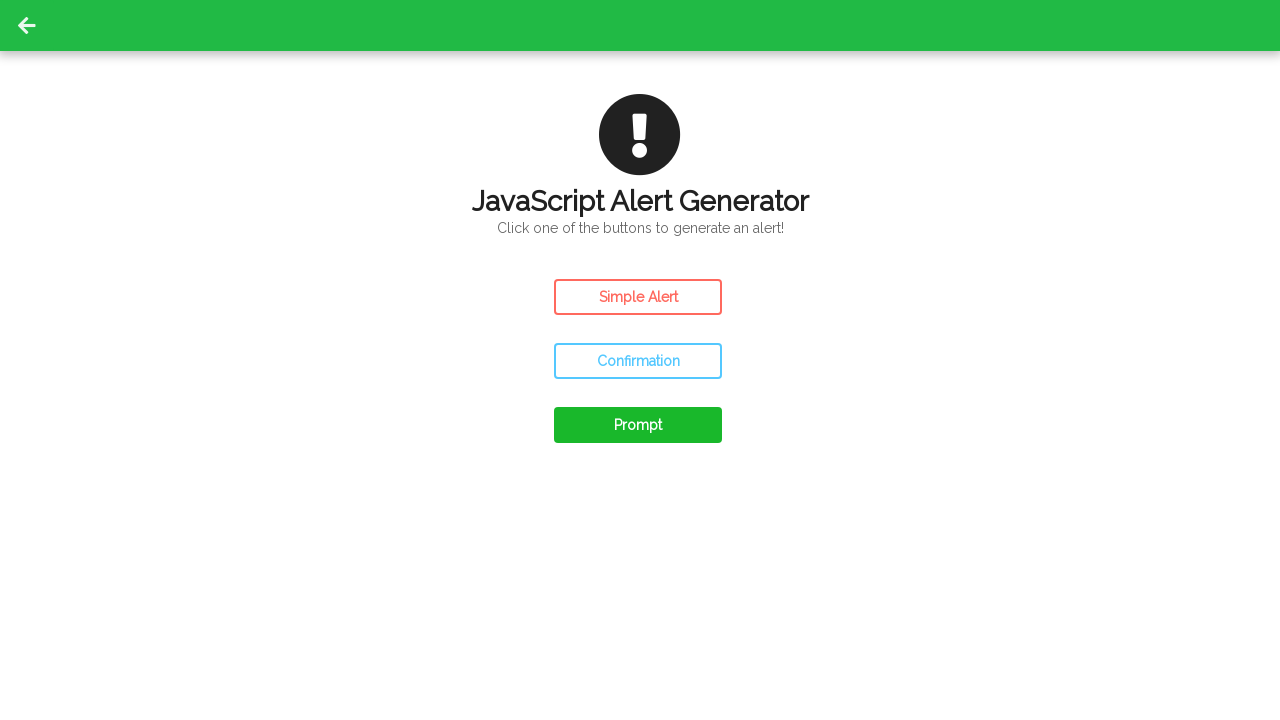